Tests modal functionality on a practice automation site by opening a simple modal, closing it, then opening a form modal, filling out the form with name, email and message, and submitting it.

Starting URL: https://practice-automation.com/modals/

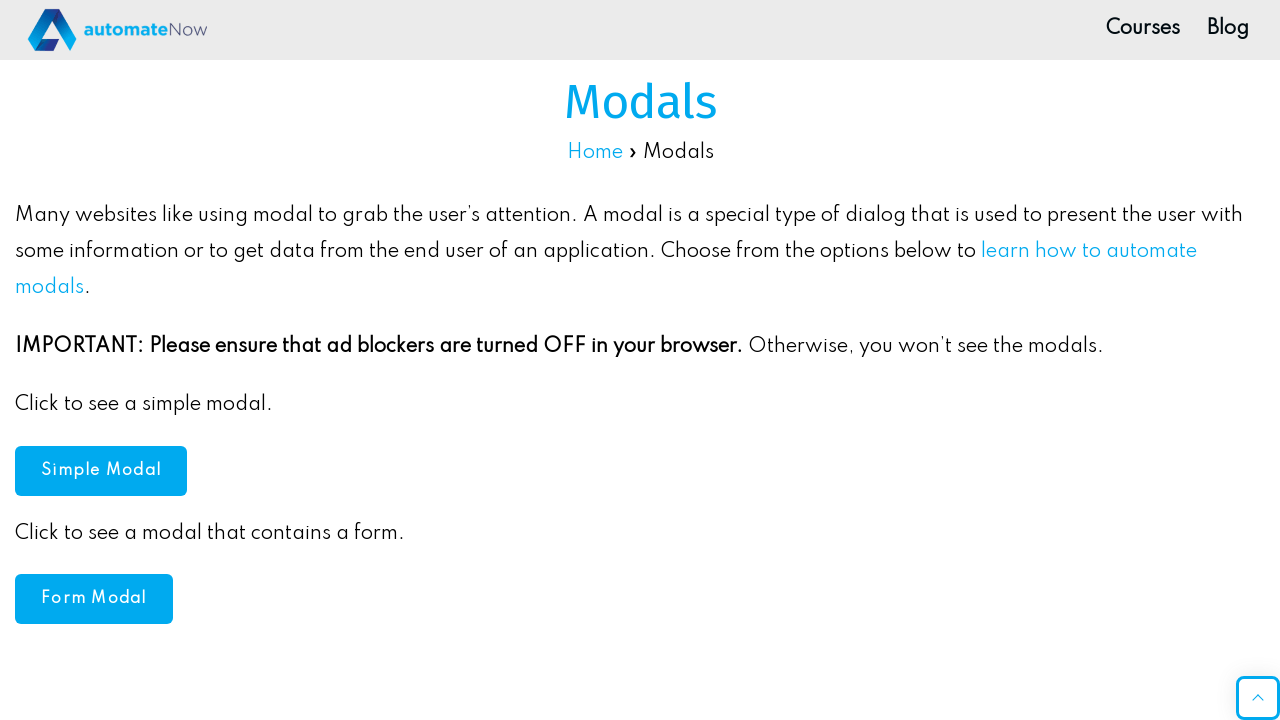

Clicked Simple Modal button to open modal at (101, 470) on xpath=//button[@id='simpleModal']
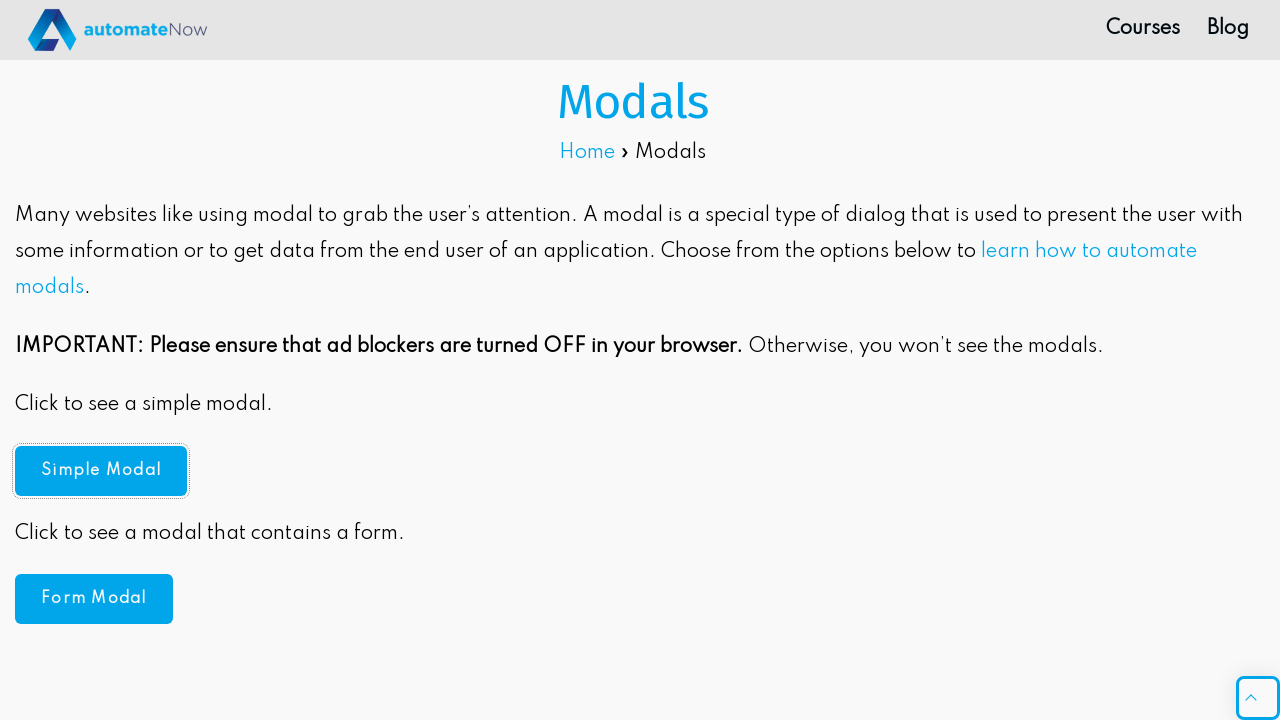

Closed simple modal by clicking close button at (874, 318) on xpath=//*[@id='popmake-1318']/button
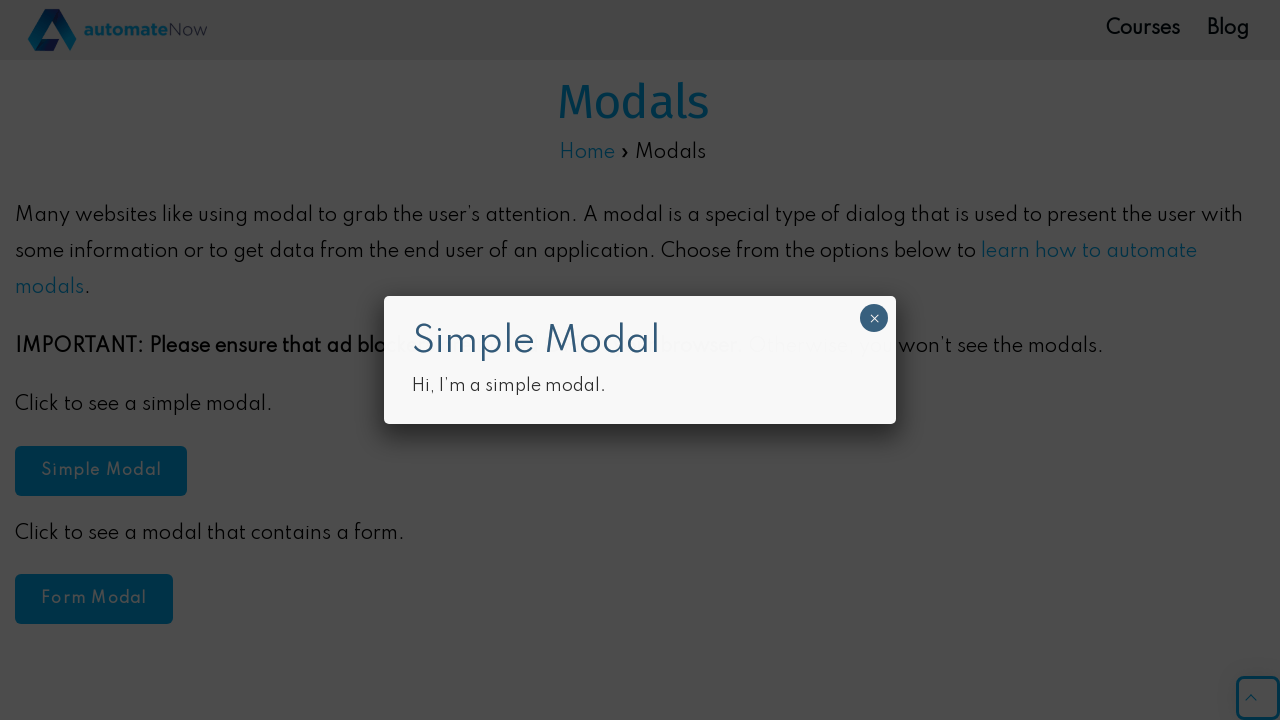

Clicked Form Modal button to open form modal at (94, 360) on xpath=//button[@id='formModal']
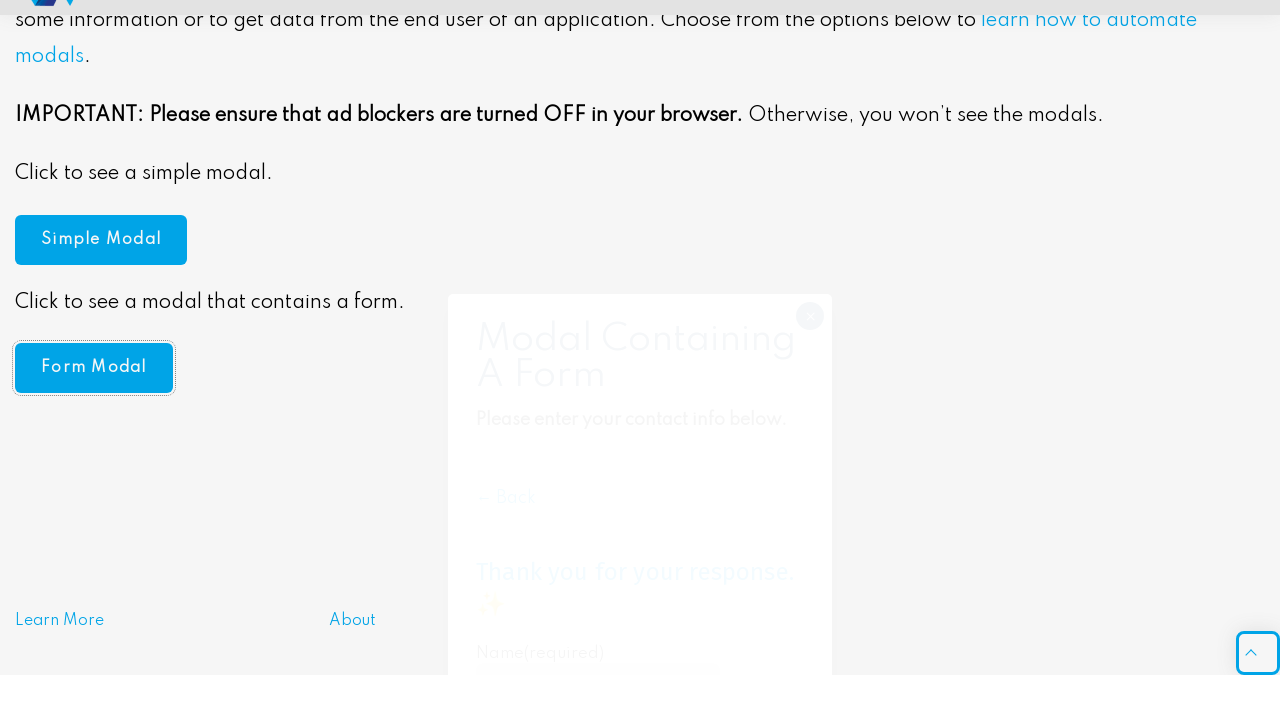

Filled name field with 'Marina' on //input[@id='g1051-name']
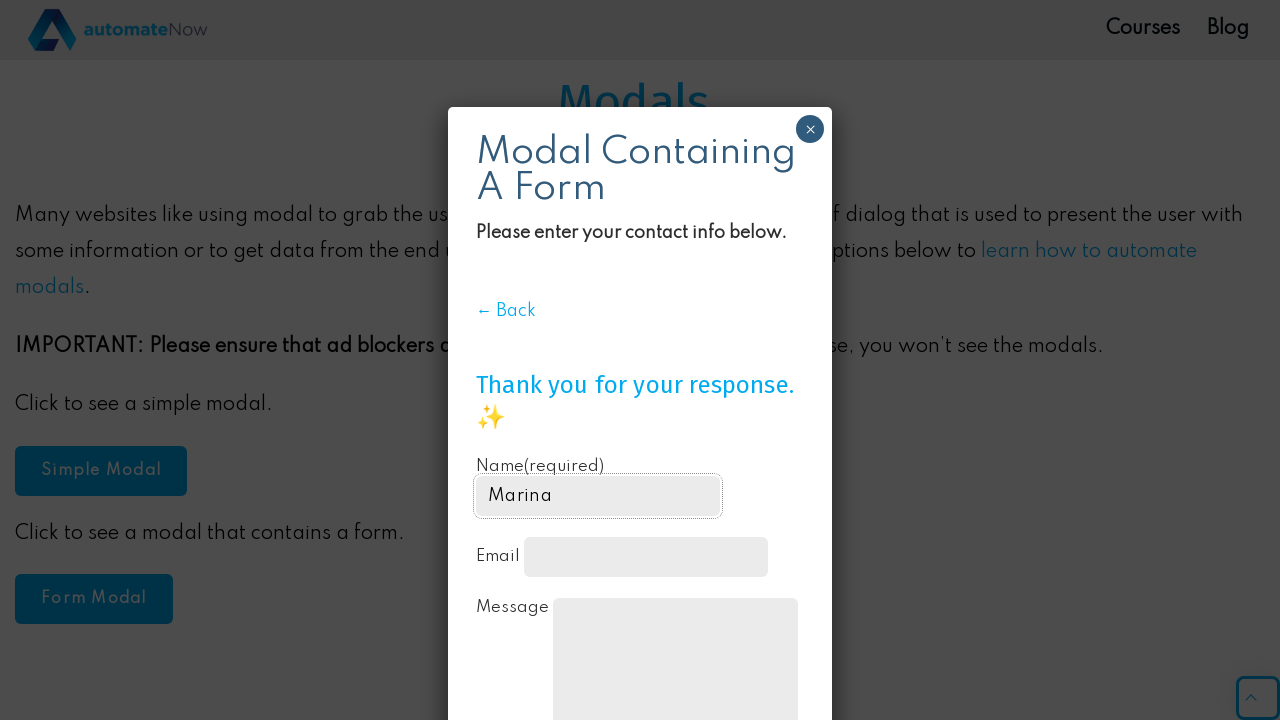

Filled email field with 'marina@gmail.com' on //input[@id='g1051-email']
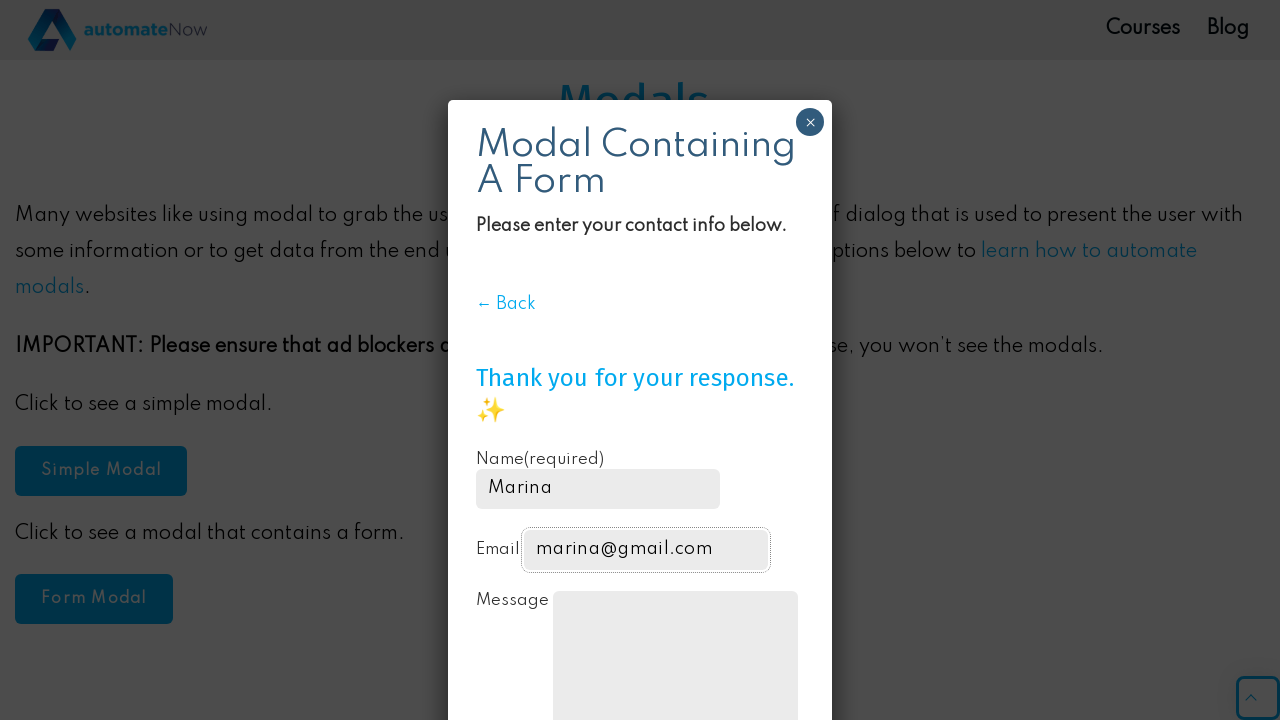

Filled message field with 'Hello!' on //textarea[@id='contact-form-comment-g1051-message']
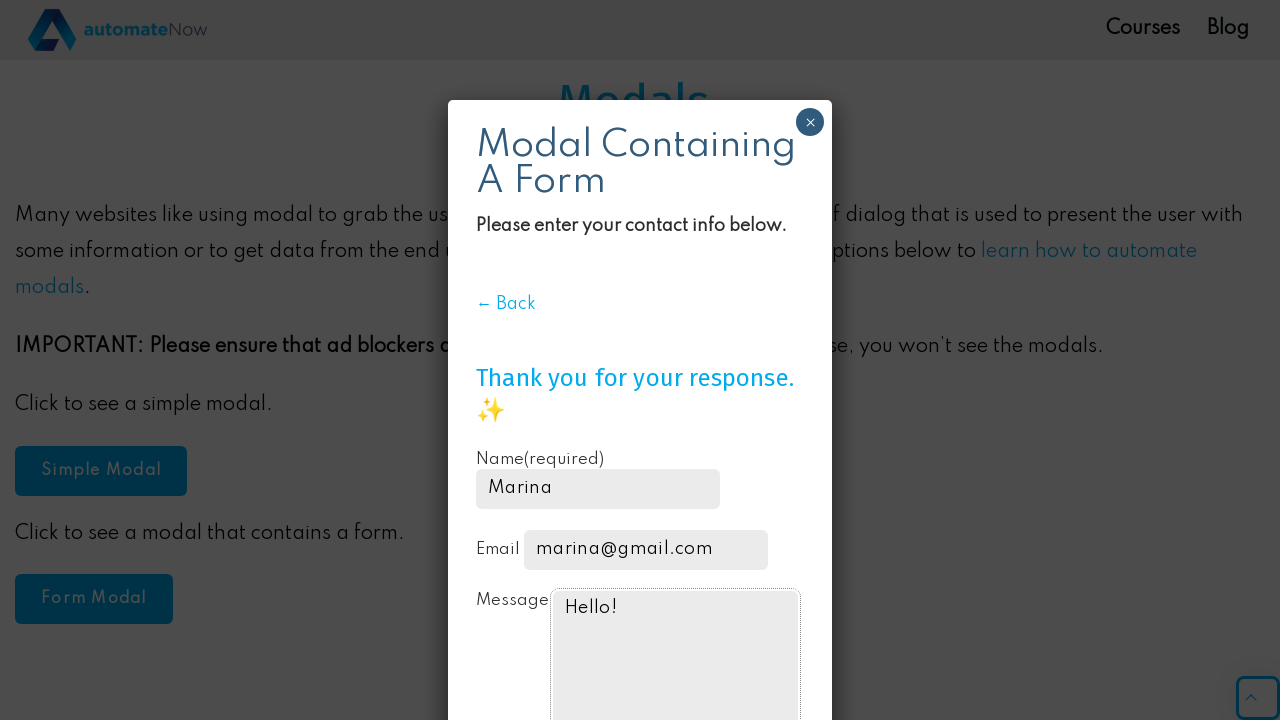

Scrolled submit button into view
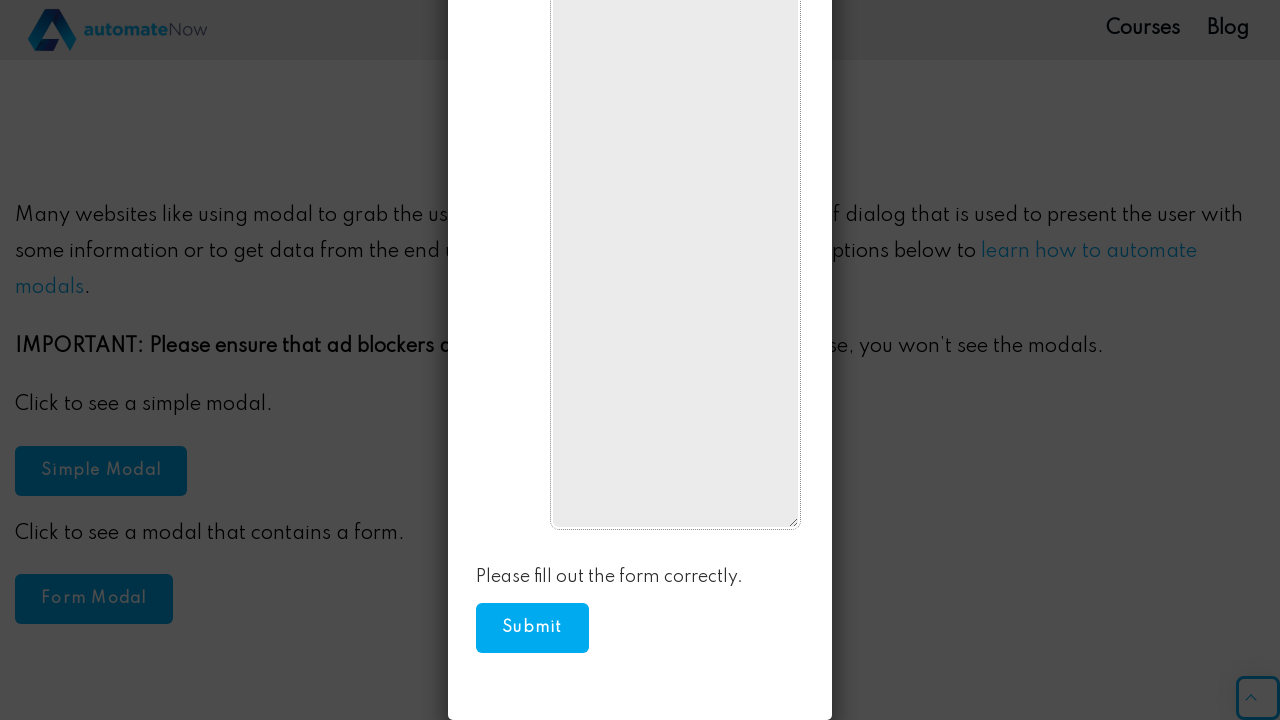

Clicked submit button to submit form at (532, 628) on xpath=//button[@class='pushbutton-wide']
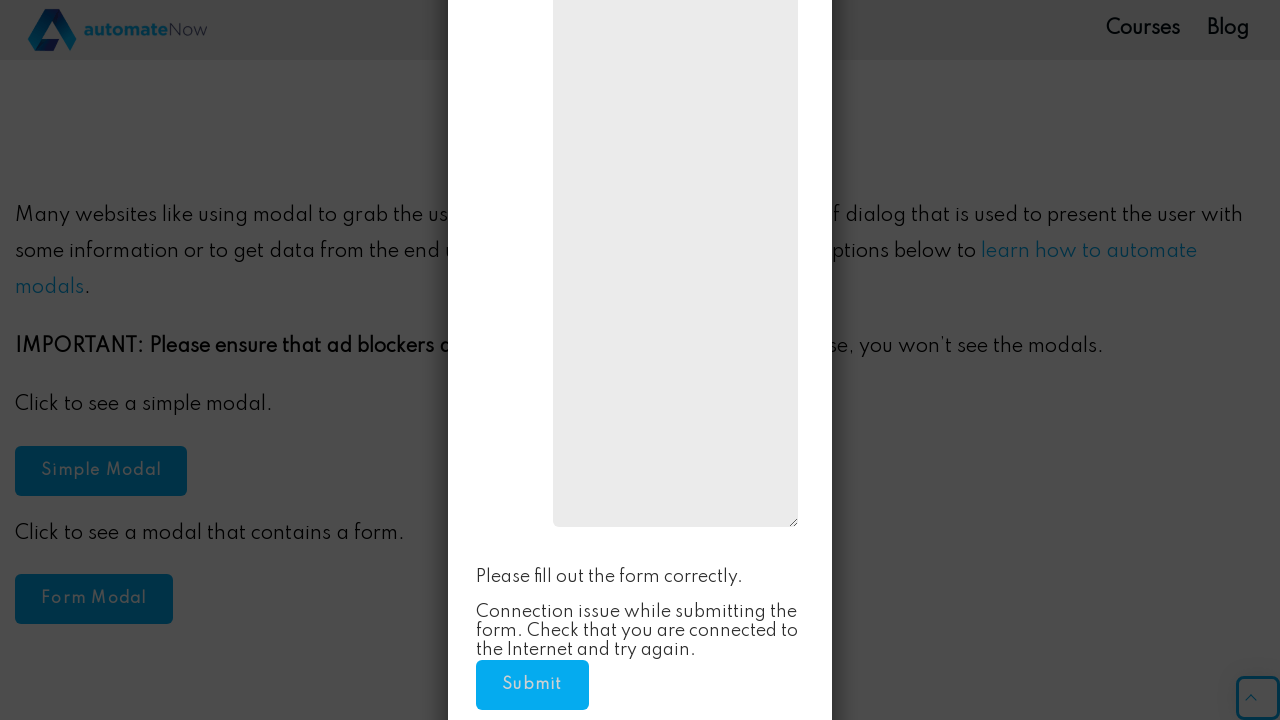

Verified important message about ad blockers is displayed
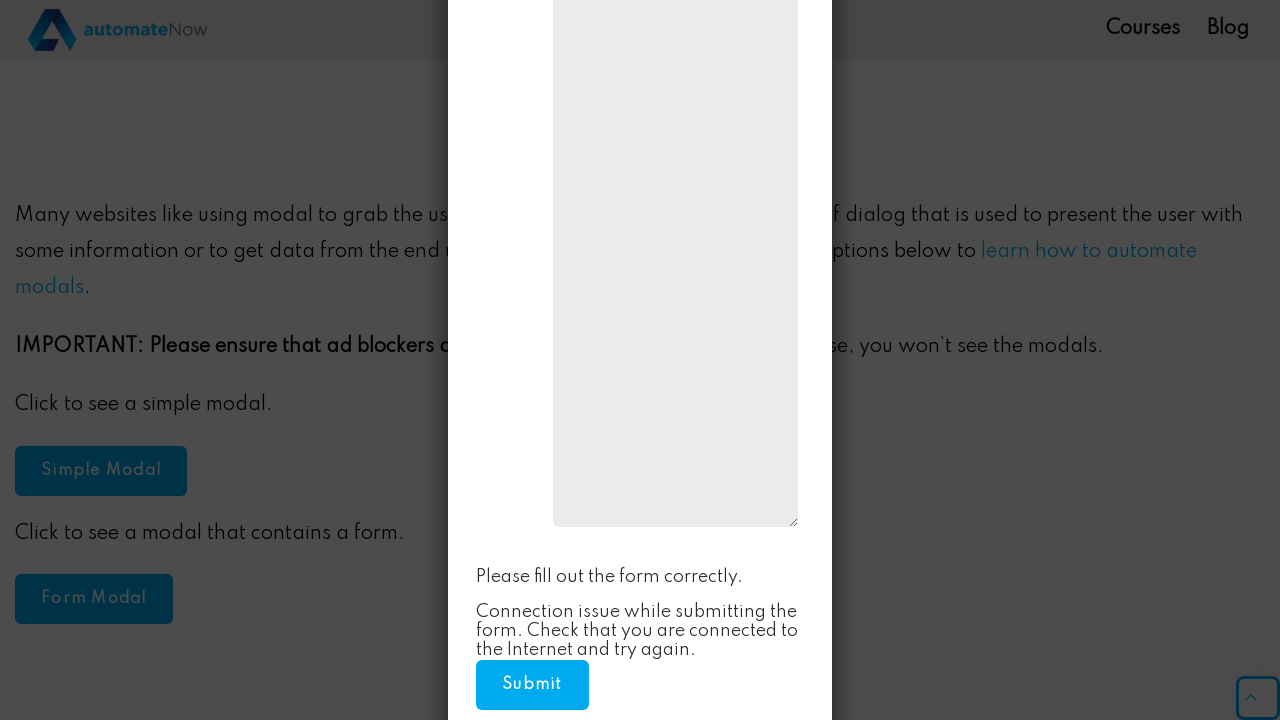

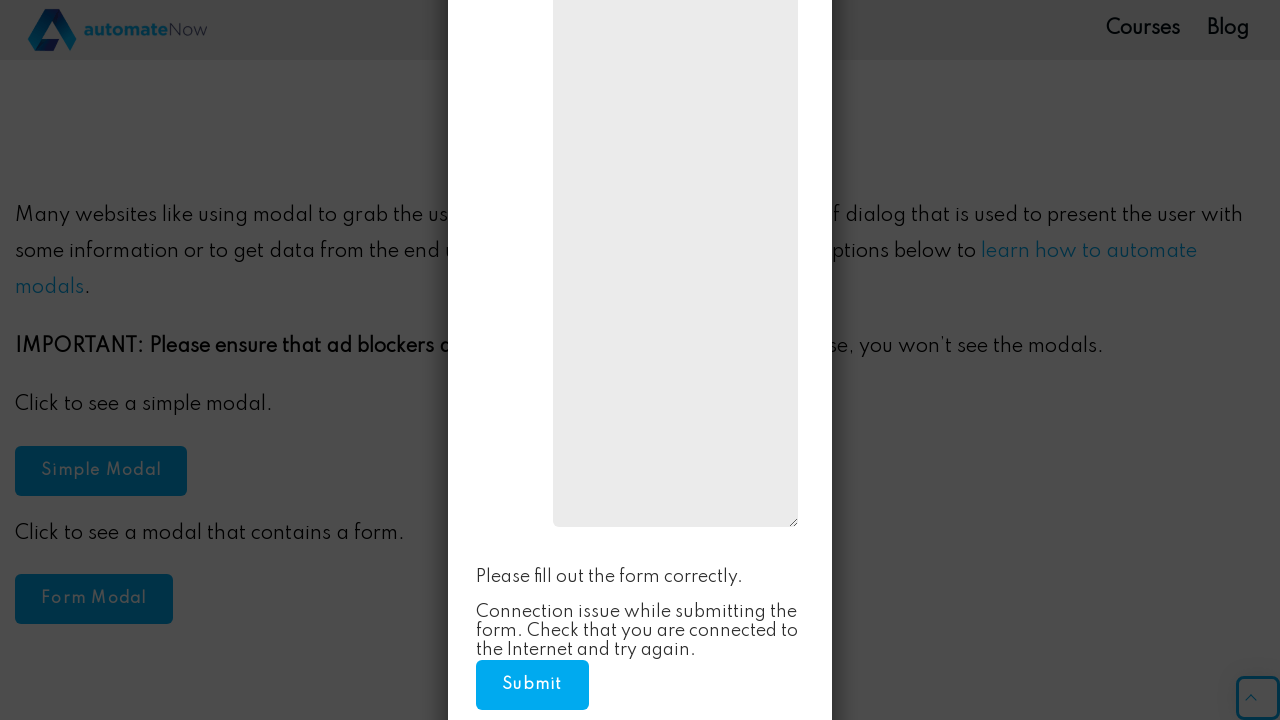